Tests JavaScript event triggers by interacting with various buttons using different actions like click, double-click, context-click, hover, and keyboard inputs

Starting URL: https://testpages.herokuapp.com/styled/events/javascript-events.html

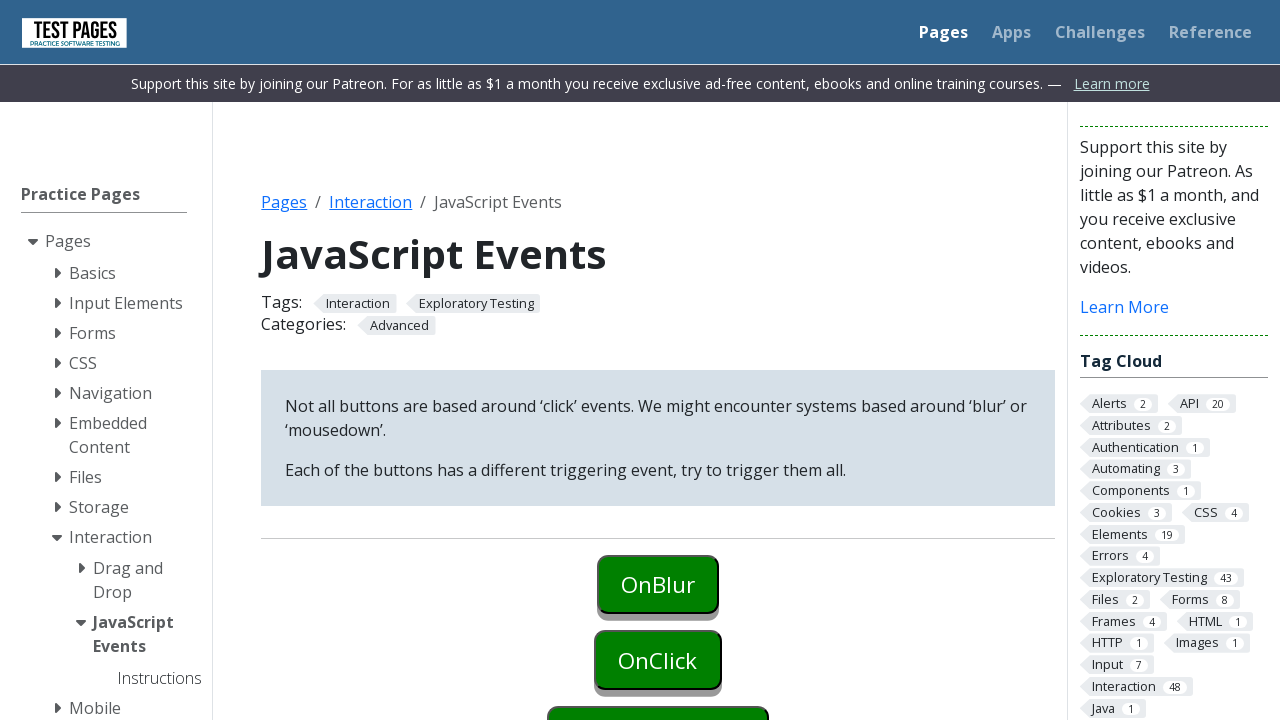

Clicked onBlur button at (658, 584) on #onblur
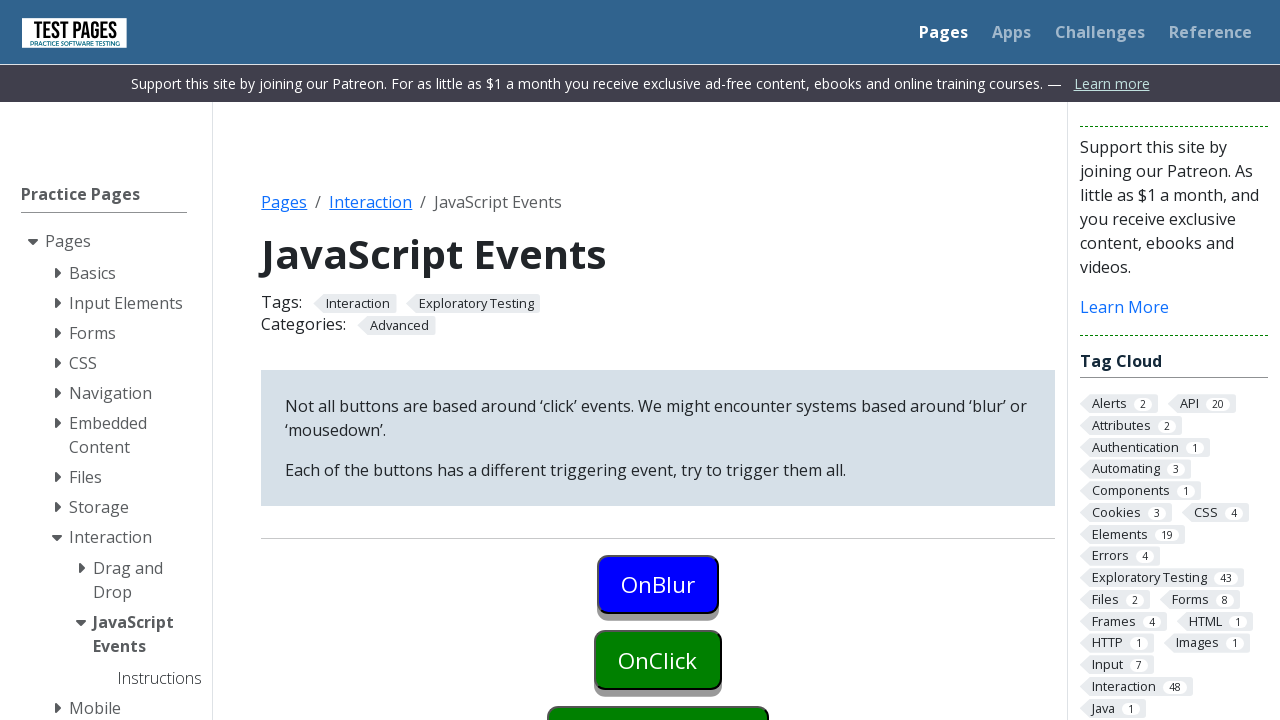

Clicked onClick button (first click) at (658, 660) on #onclick
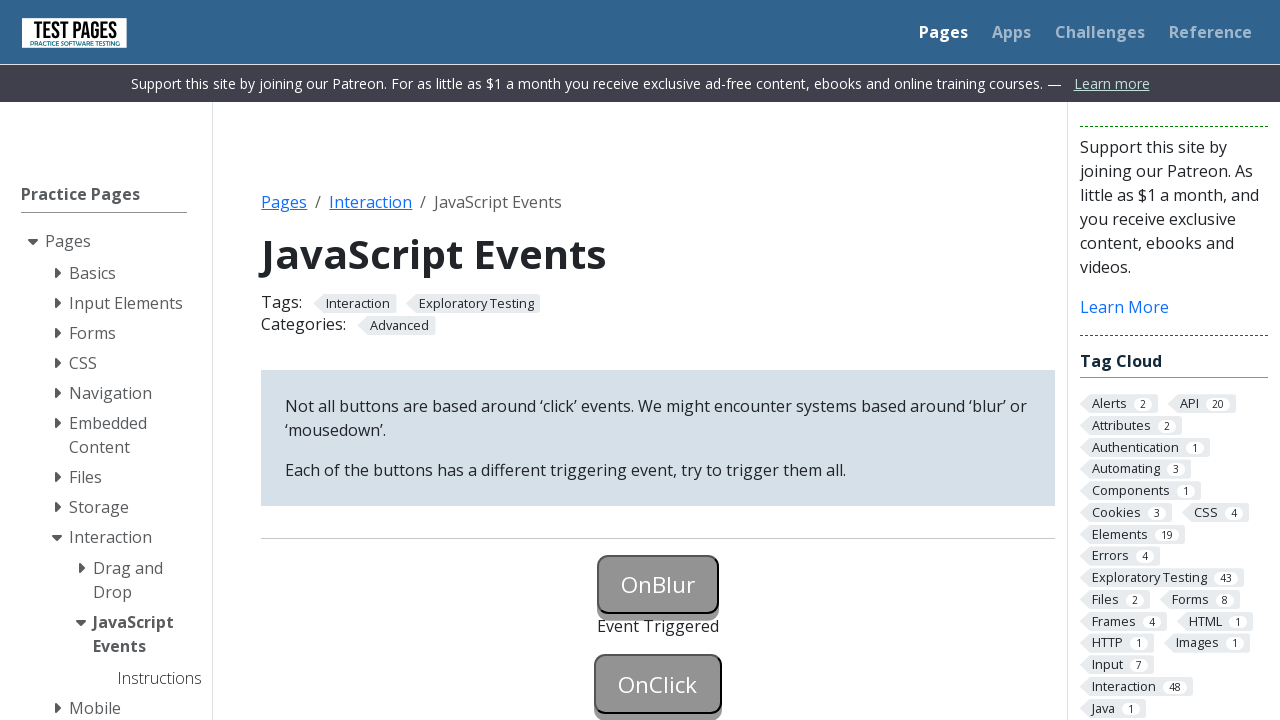

Clicked onClick button (second click) at (658, 684) on #onclick
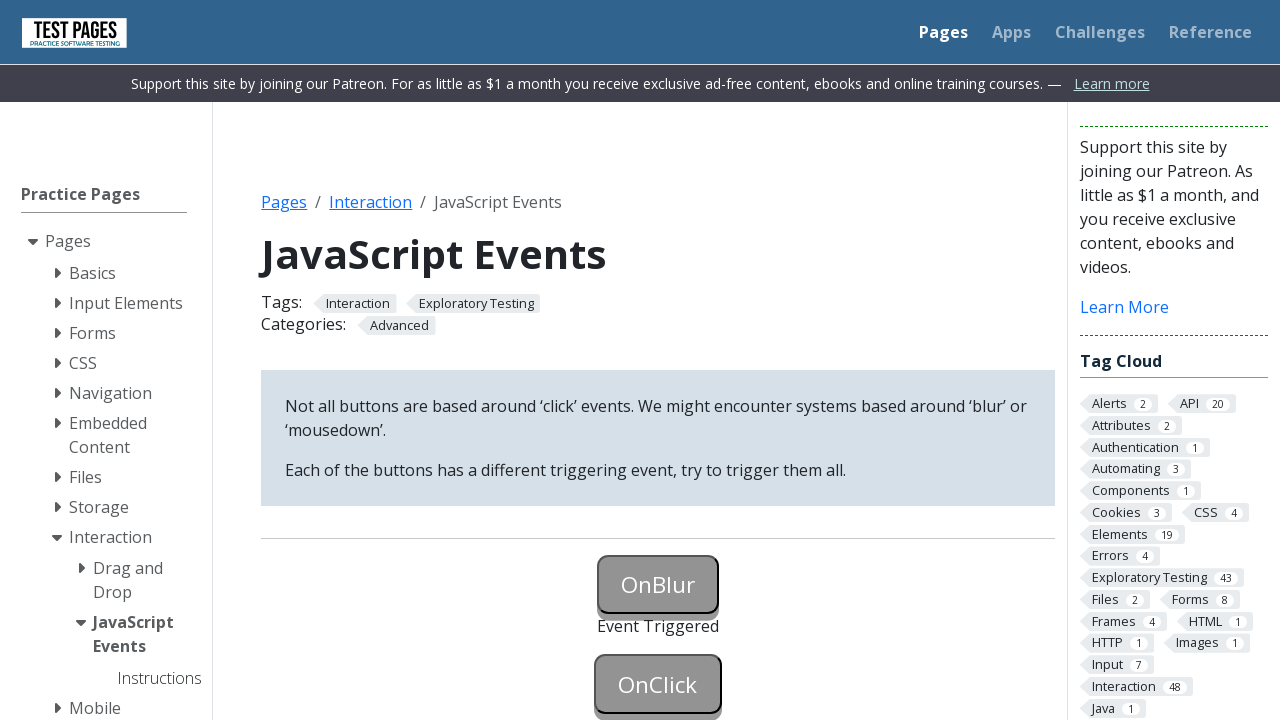

Right-clicked onContextMenu button at (658, 360) on #oncontextmenu
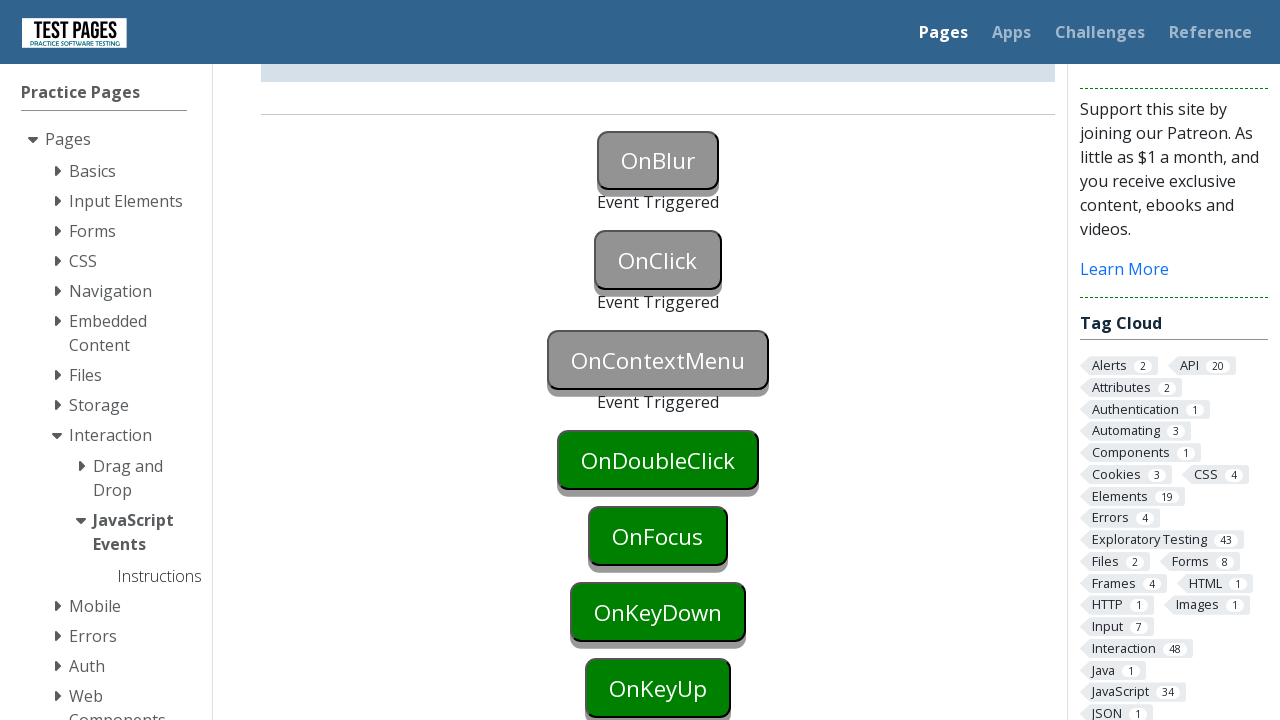

Double-clicked onContextMenu button at (658, 360) on #oncontextmenu
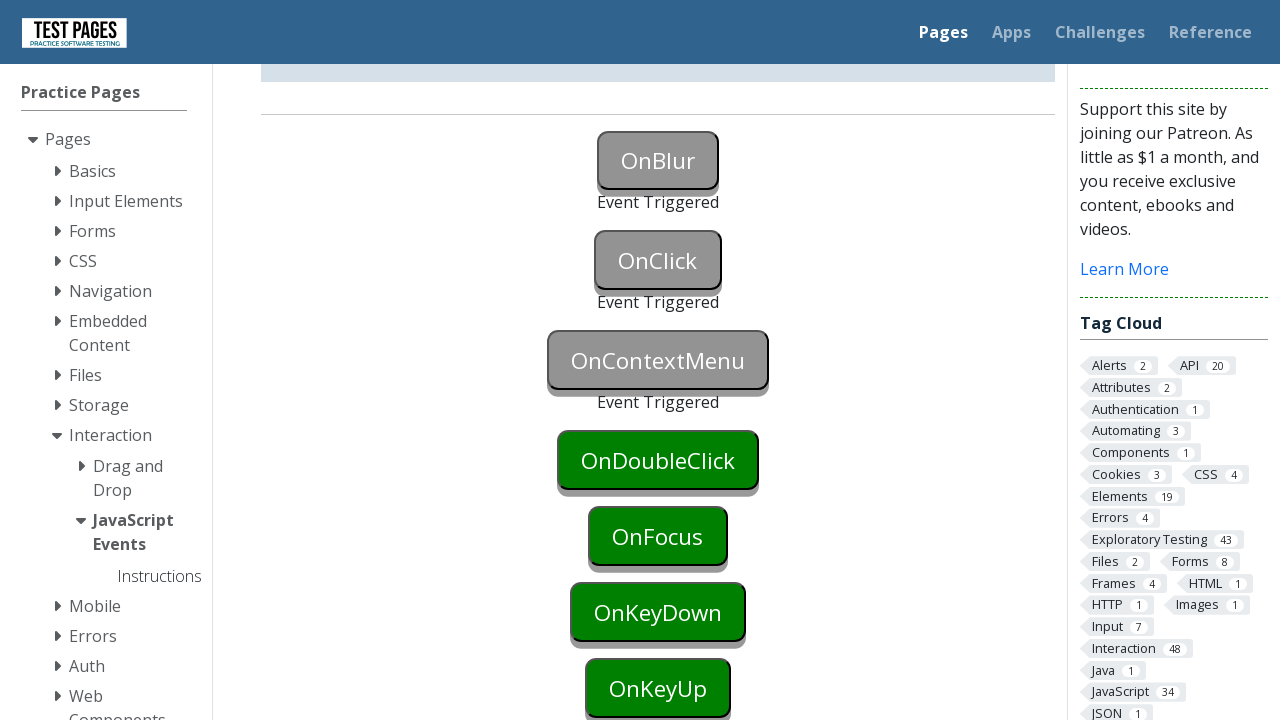

Double-clicked onDoubleClick button at (658, 460) on #ondoubleclick
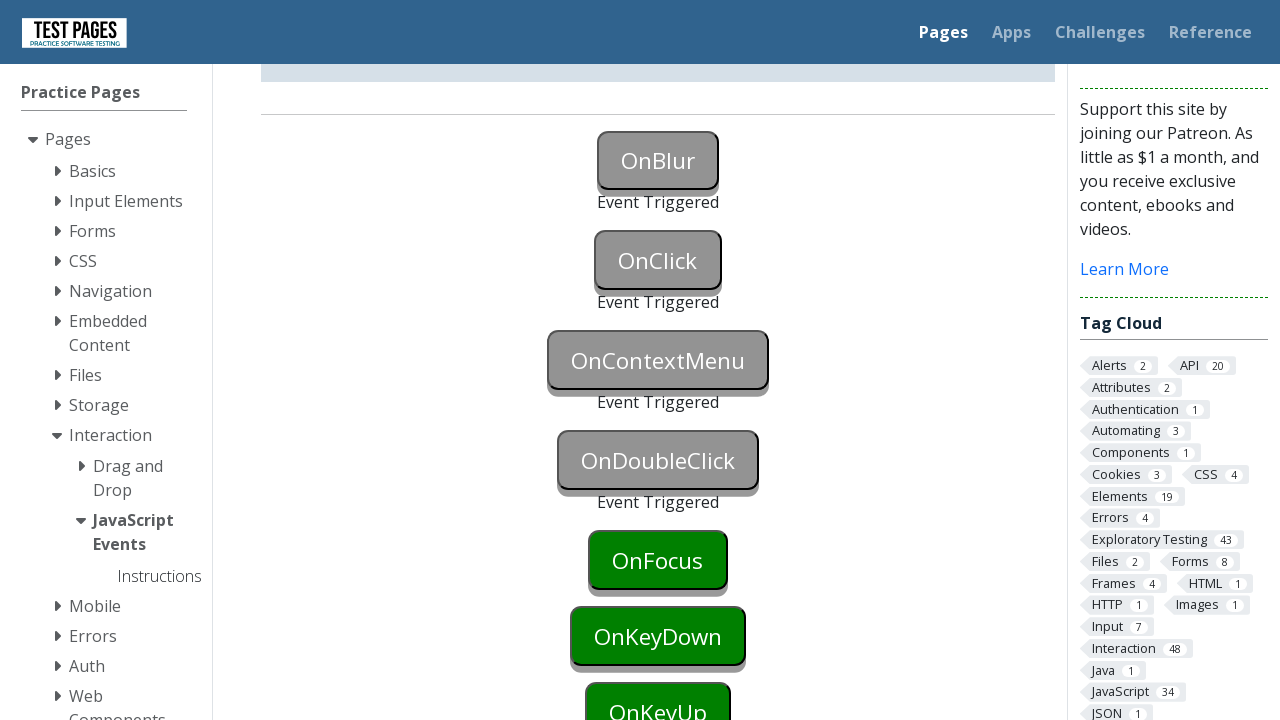

Clicked onFocus button at (658, 560) on #onfocus
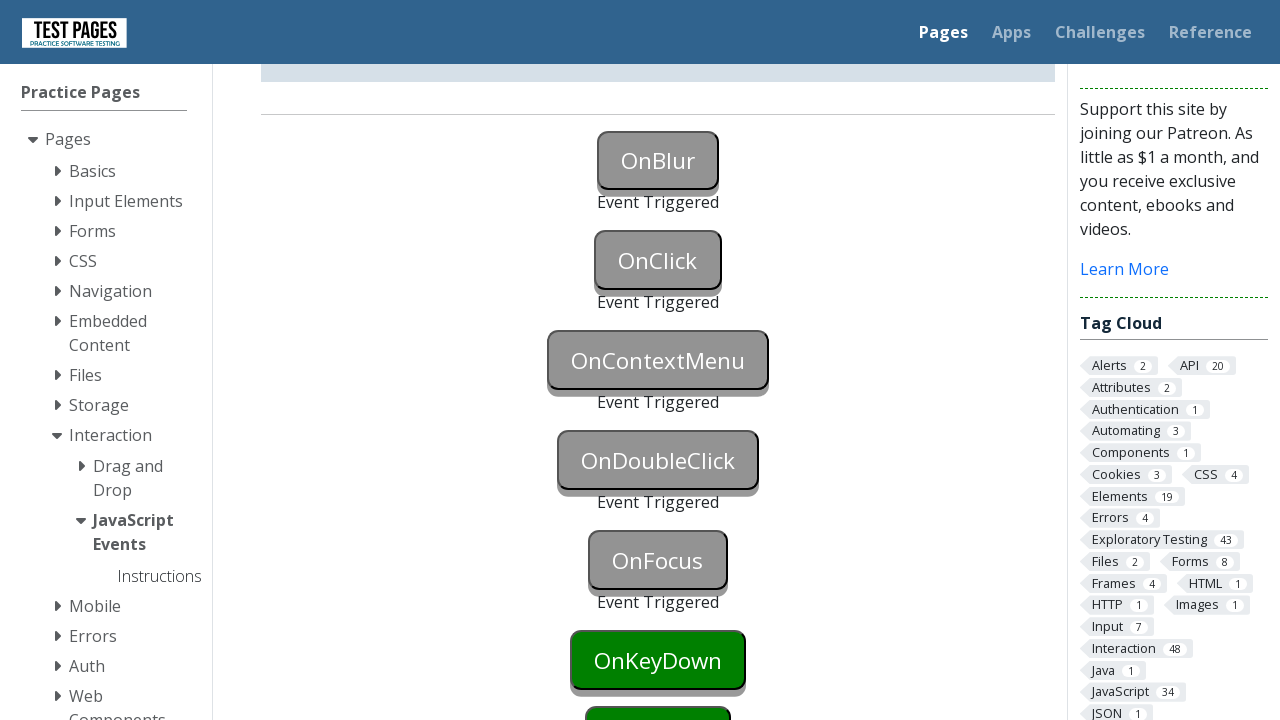

Clicked onKeyDown button at (658, 660) on #onkeydown
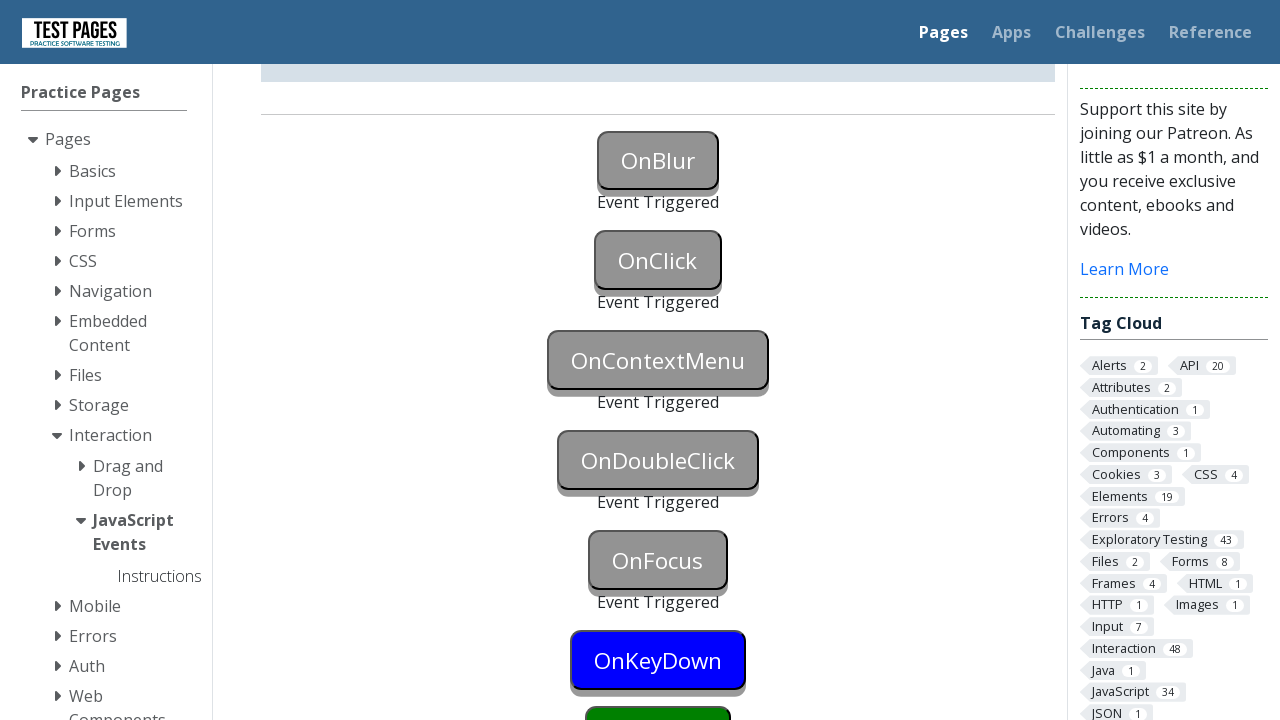

Pressed Enter key after onKeyDown button
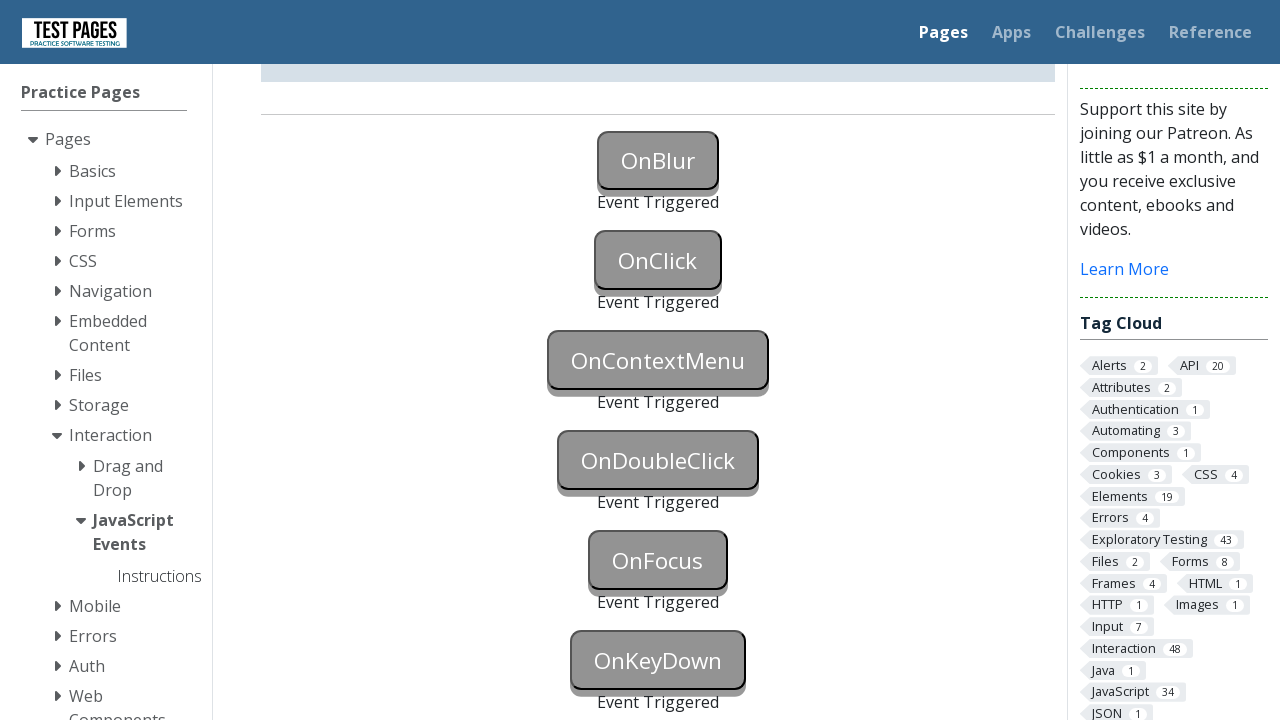

Clicked onKeyUp button at (658, 360) on #onkeyup
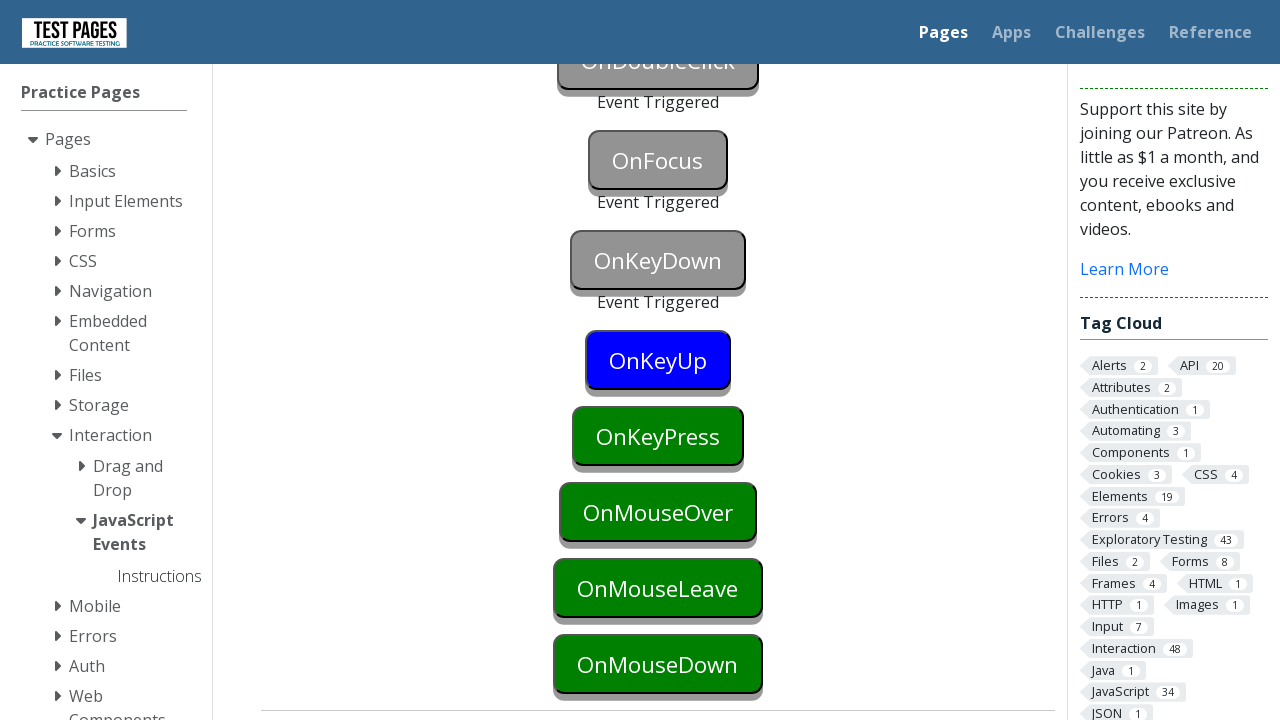

Pressed Enter key after onKeyUp button
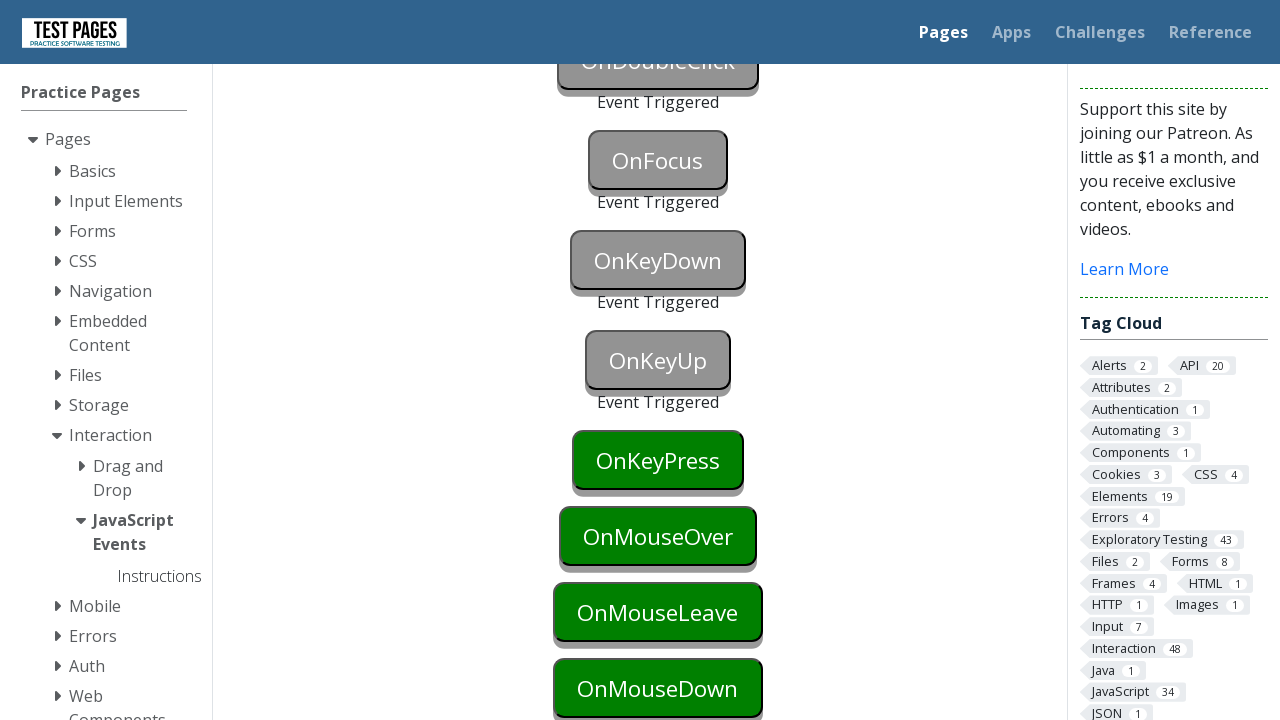

Clicked onKeyPress button at (658, 460) on #onkeypress
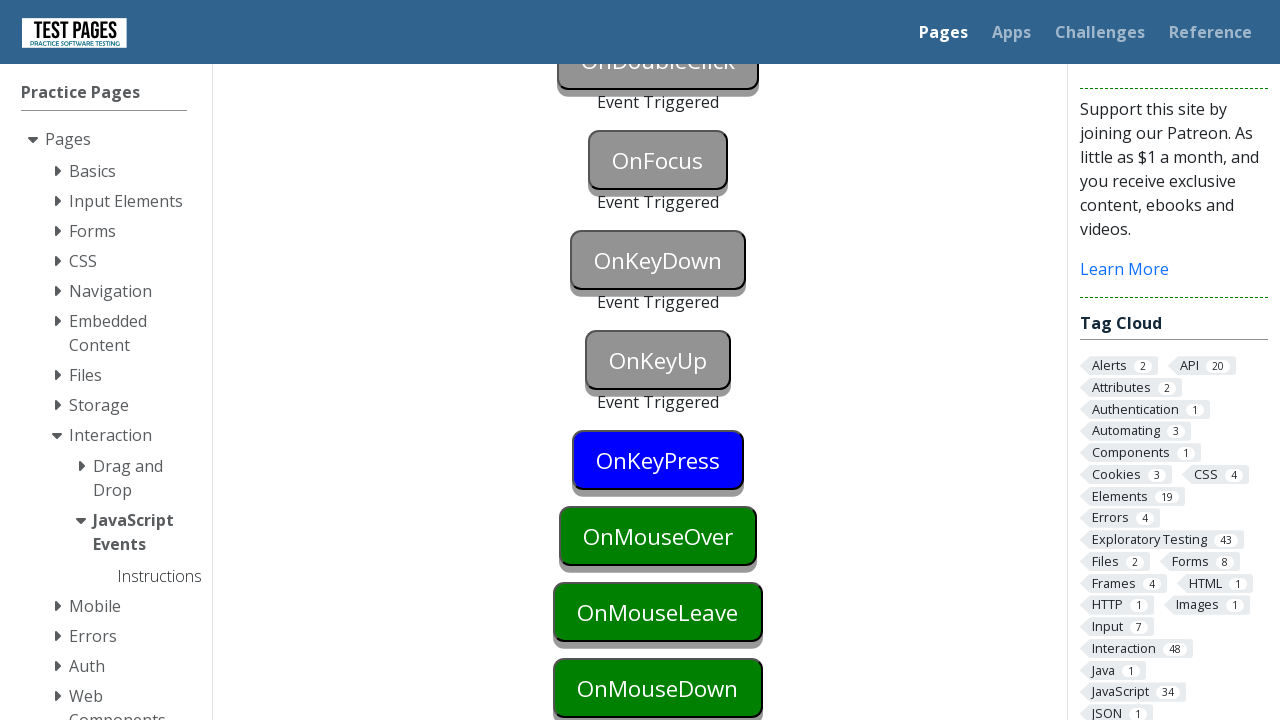

Pressed Enter key after onKeyPress button
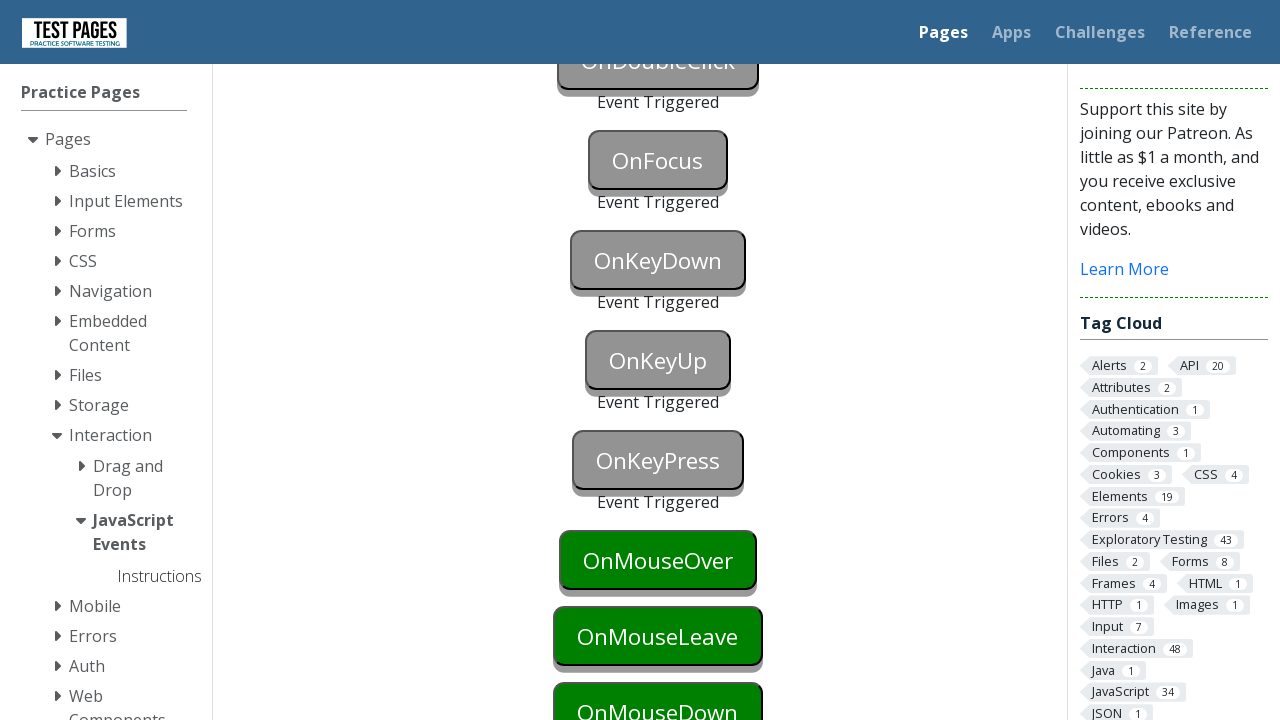

Hovered over onMouseOver button (first hover) at (658, 560) on #onmouseover
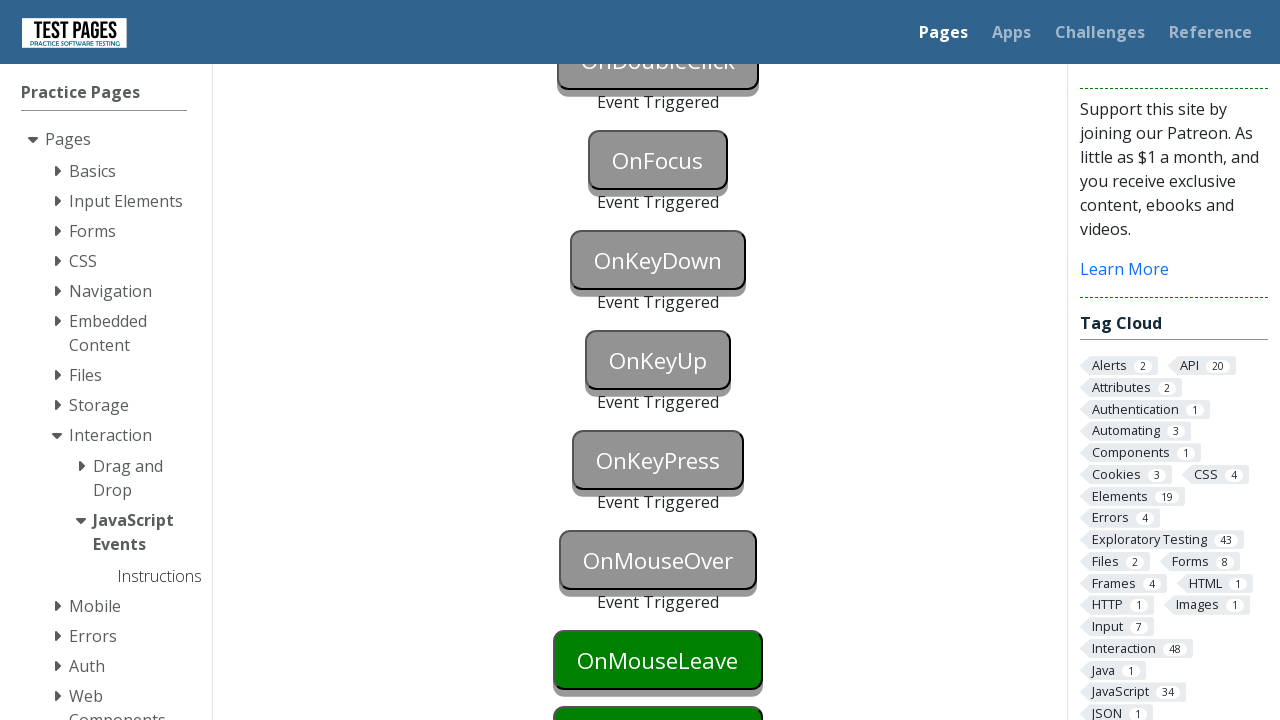

Hovered over onMouseLeave button at (658, 660) on #onmouseleave
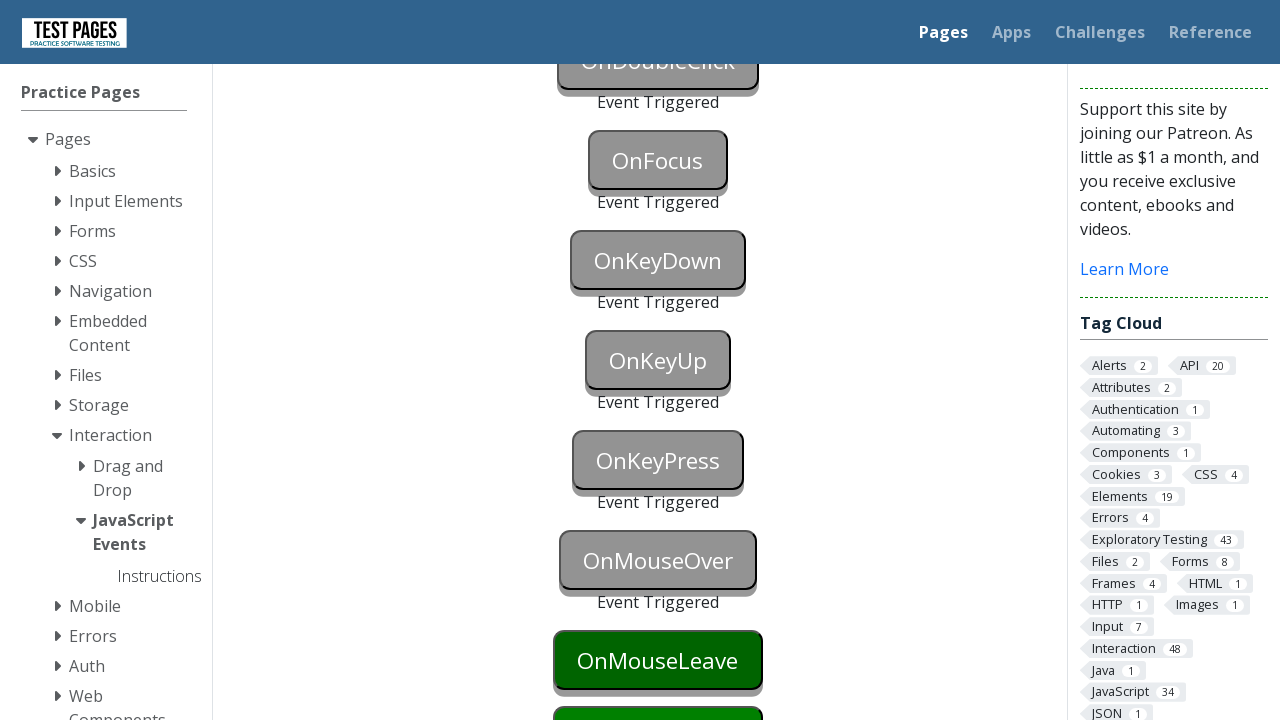

Hovered over onMouseOver button (second hover) at (658, 560) on #onmouseover
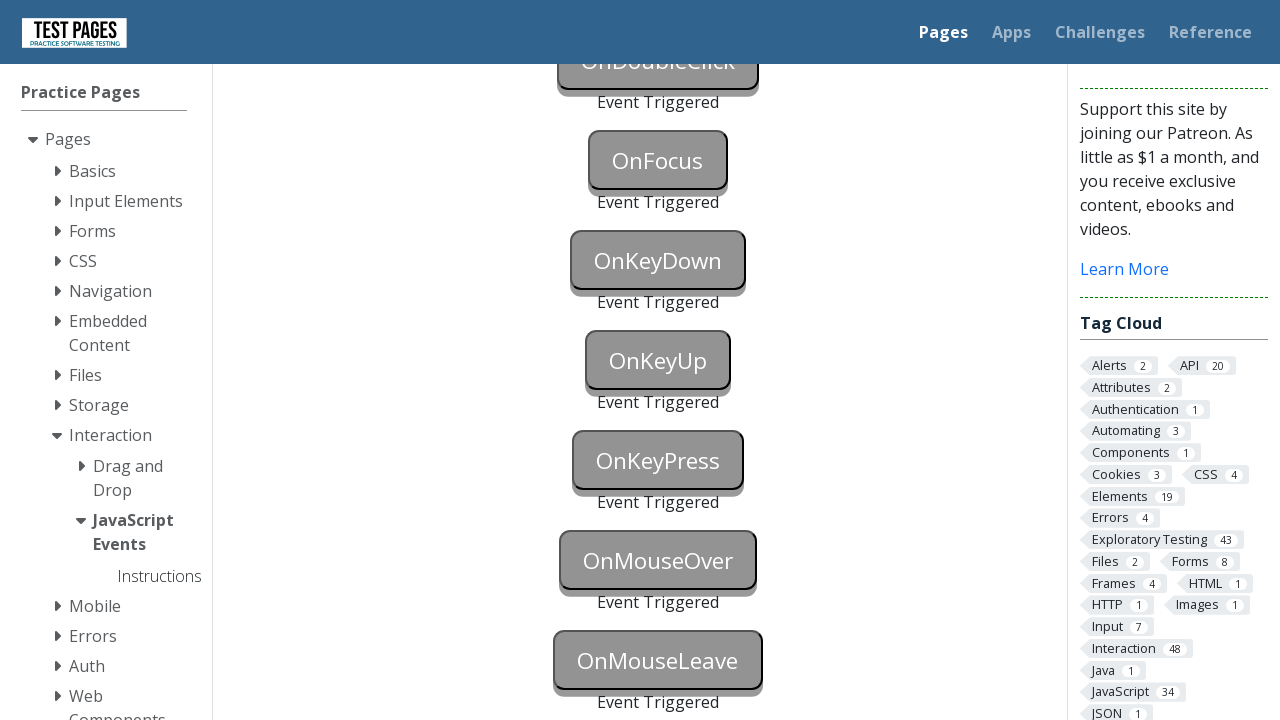

Clicked onMouseDown button at (658, 360) on #onmousedown
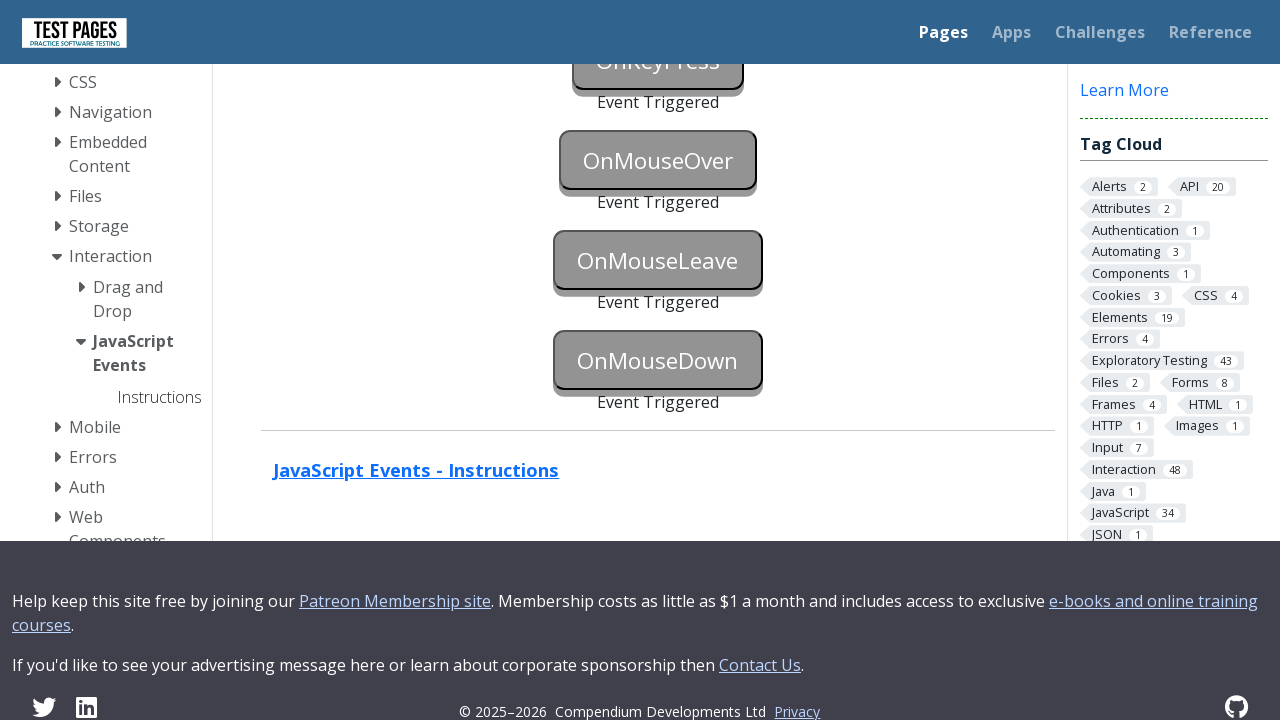

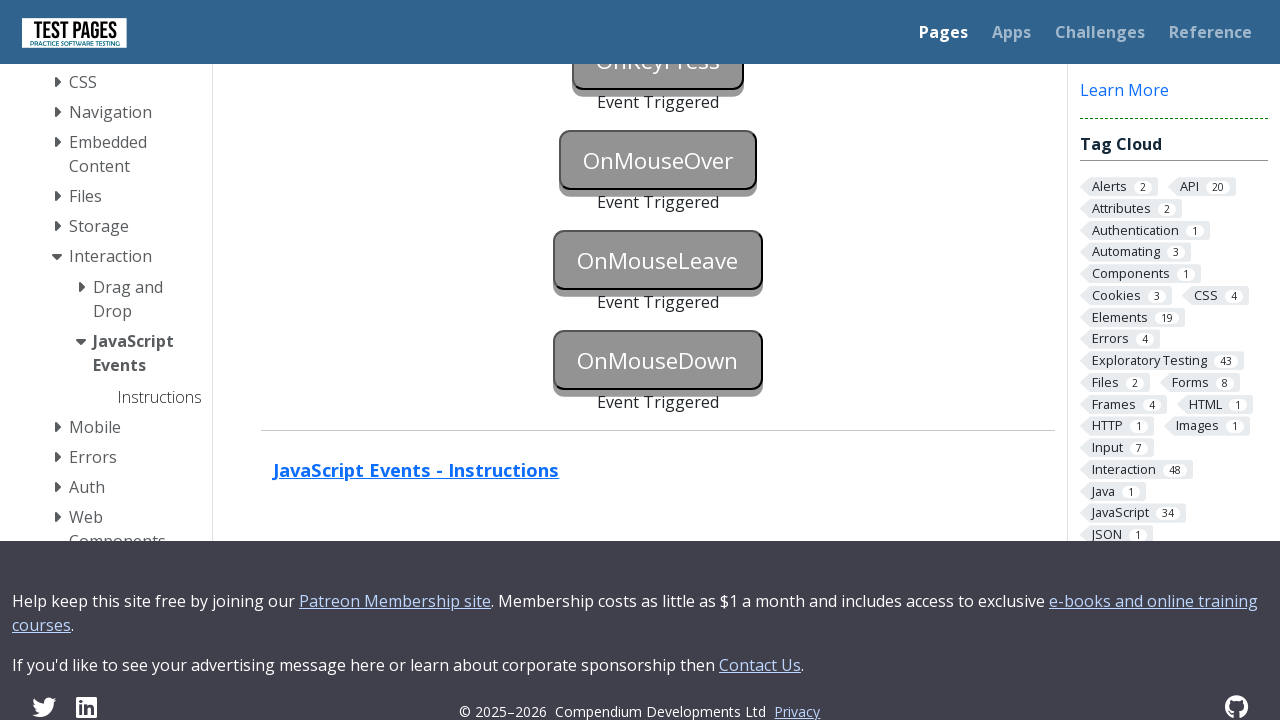